Tests that whitespace is trimmed from edited todo text

Starting URL: https://demo.playwright.dev/todomvc

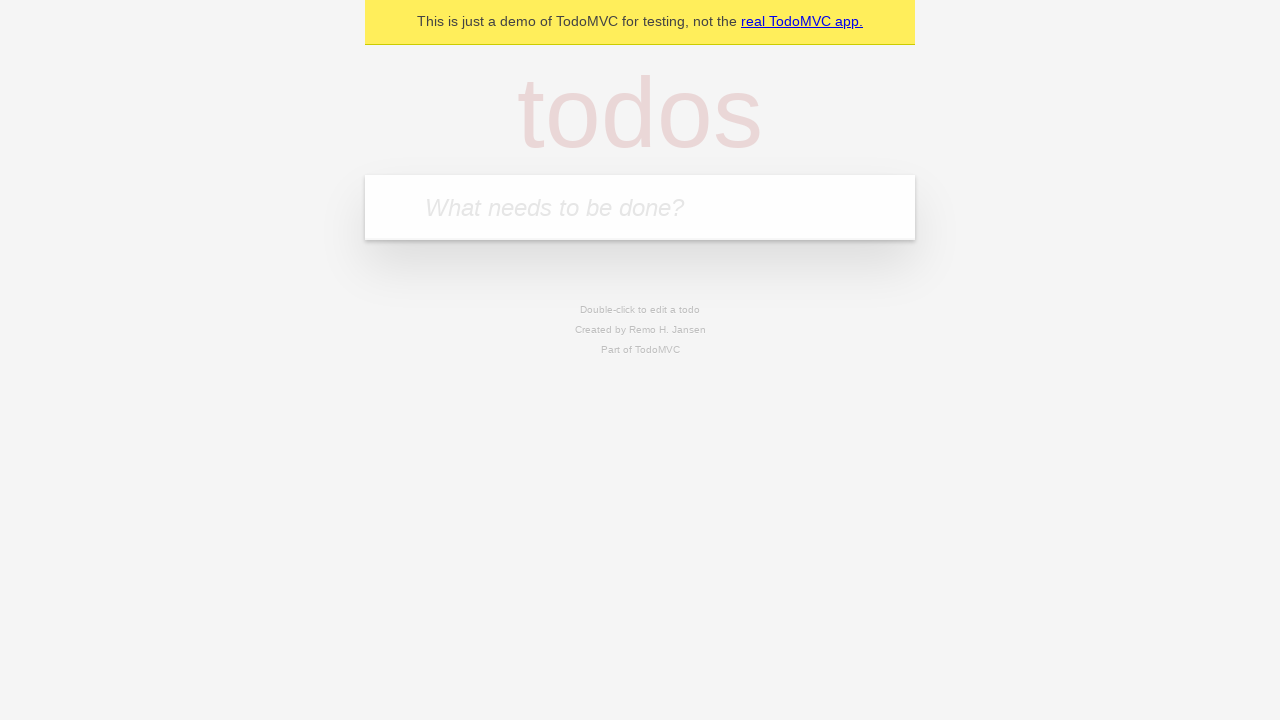

Filled todo input with 'buy some cheese' on internal:attr=[placeholder="What needs to be done?"i]
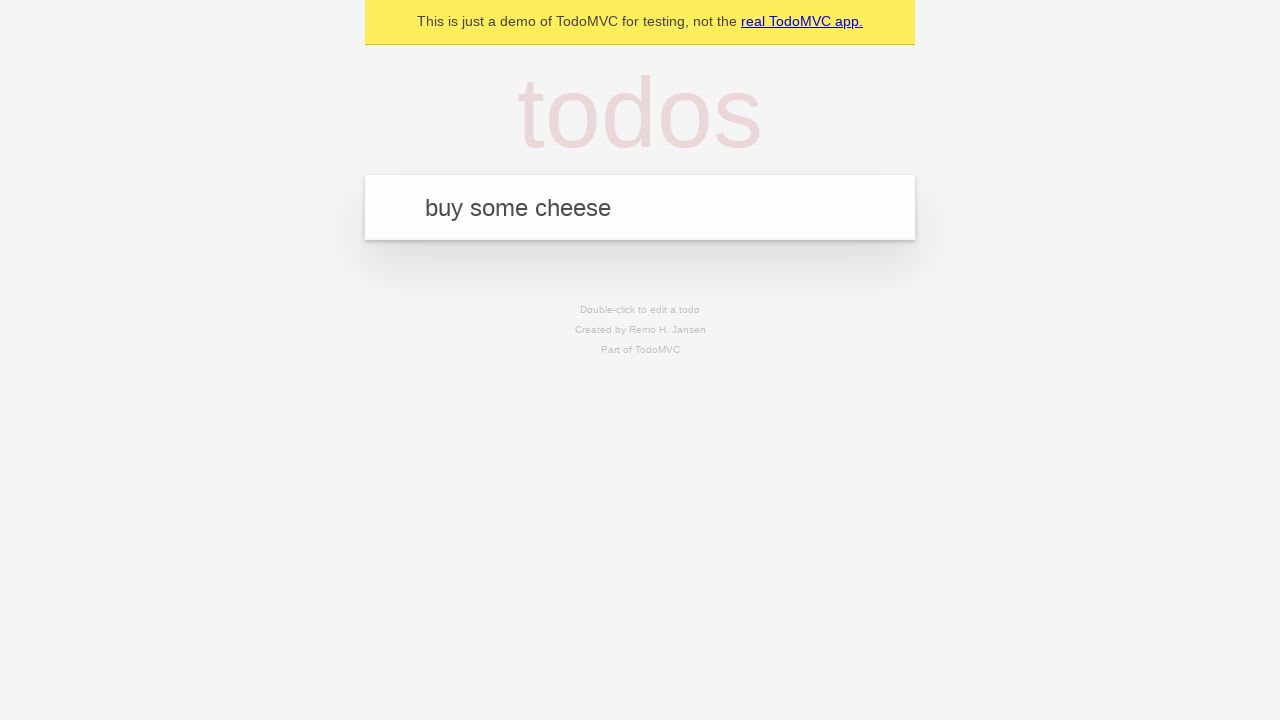

Pressed Enter to create todo 'buy some cheese' on internal:attr=[placeholder="What needs to be done?"i]
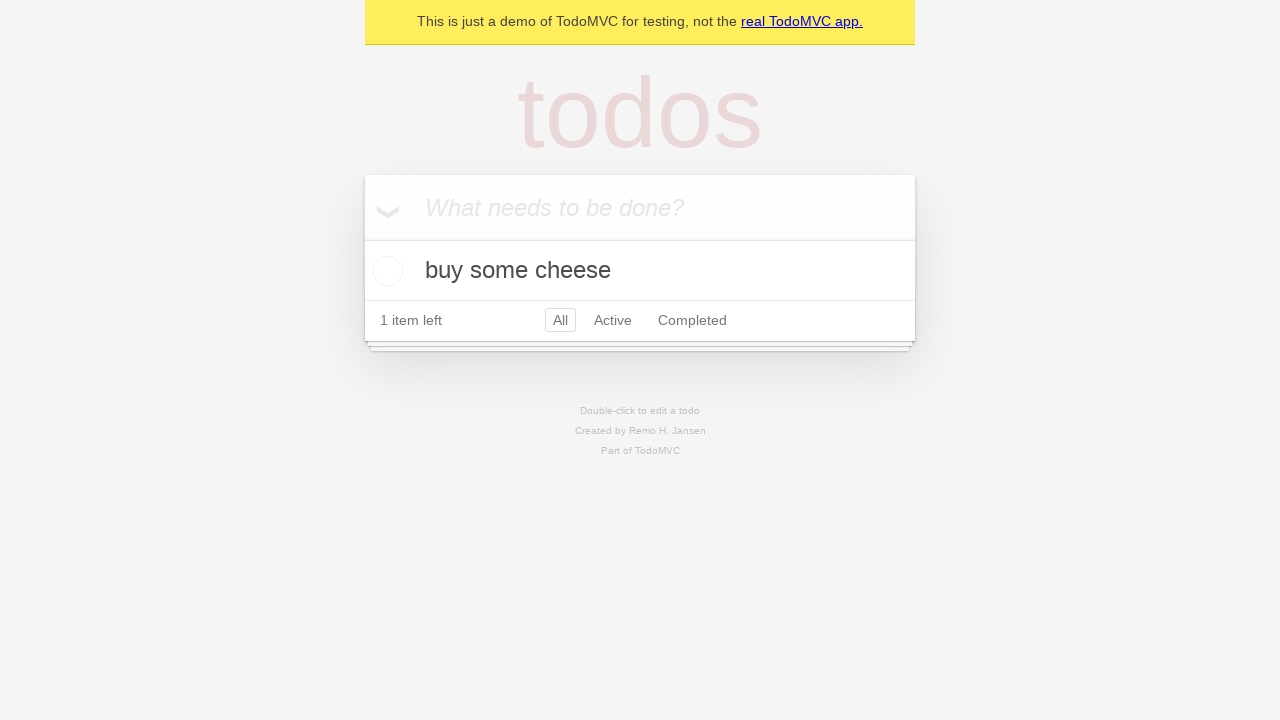

Filled todo input with 'feed the cat' on internal:attr=[placeholder="What needs to be done?"i]
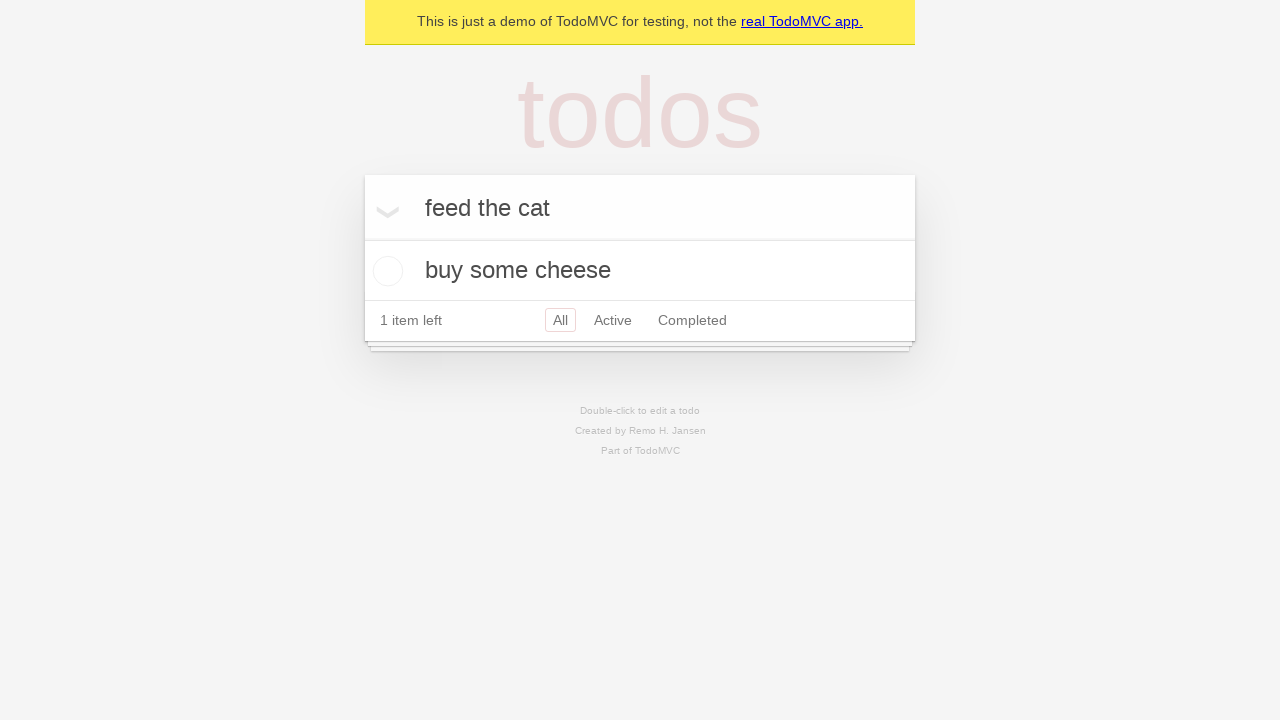

Pressed Enter to create todo 'feed the cat' on internal:attr=[placeholder="What needs to be done?"i]
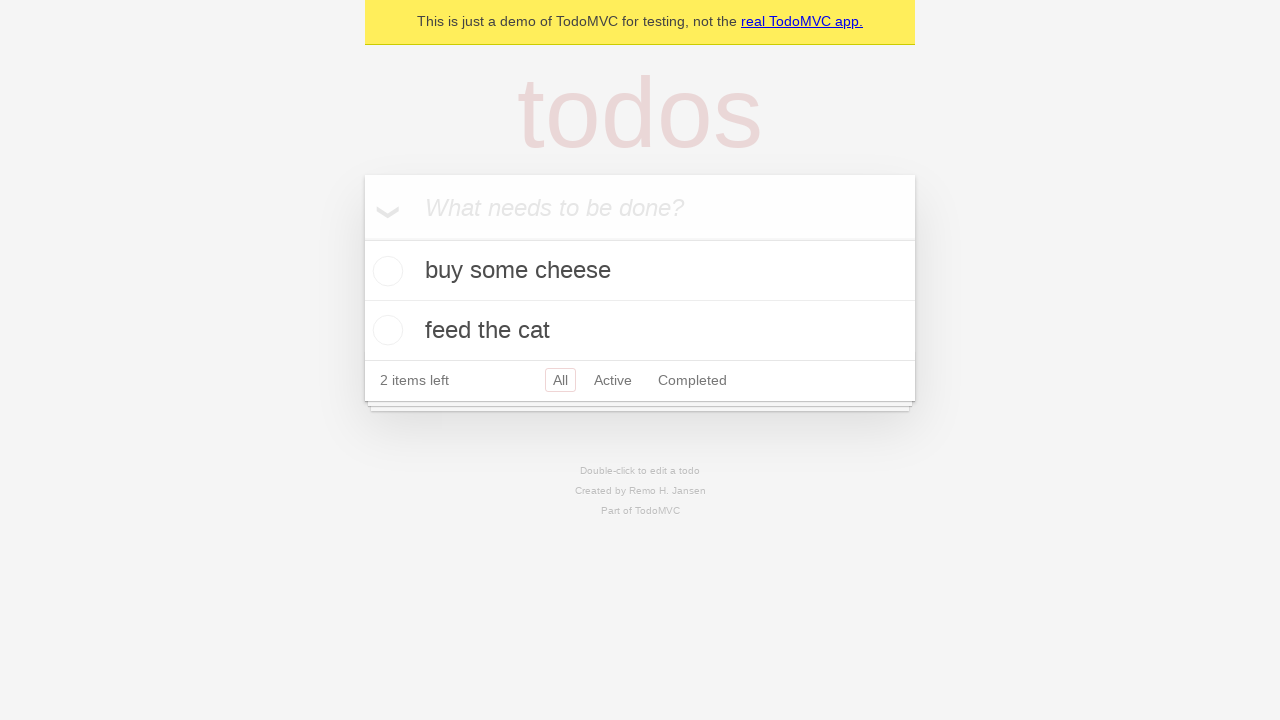

Filled todo input with 'book a doctors appointment' on internal:attr=[placeholder="What needs to be done?"i]
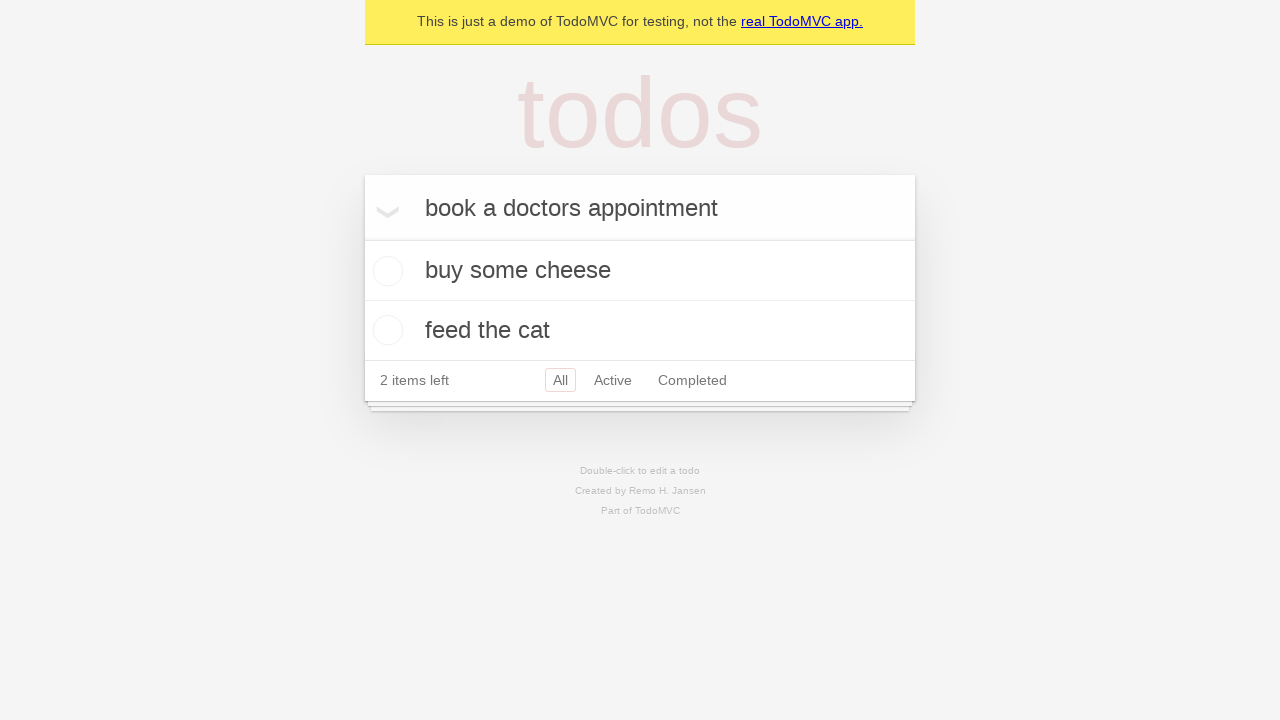

Pressed Enter to create todo 'book a doctors appointment' on internal:attr=[placeholder="What needs to be done?"i]
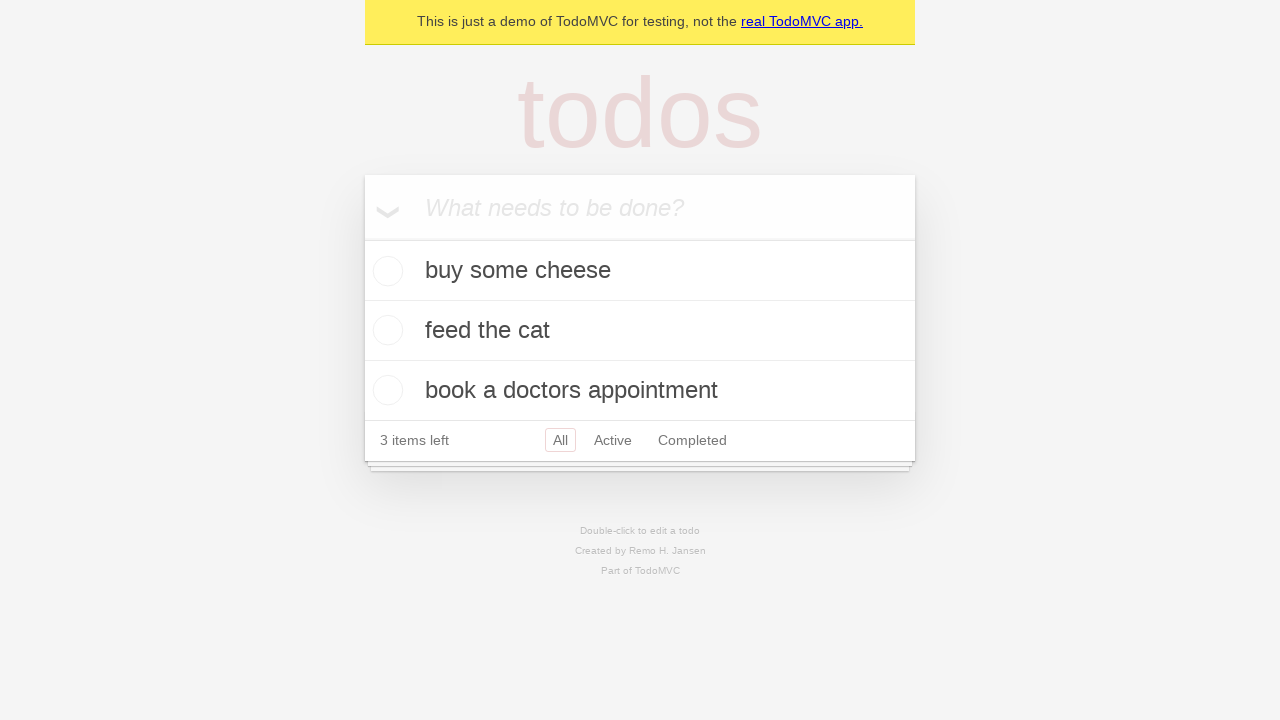

Waited for all 3 todos to be created
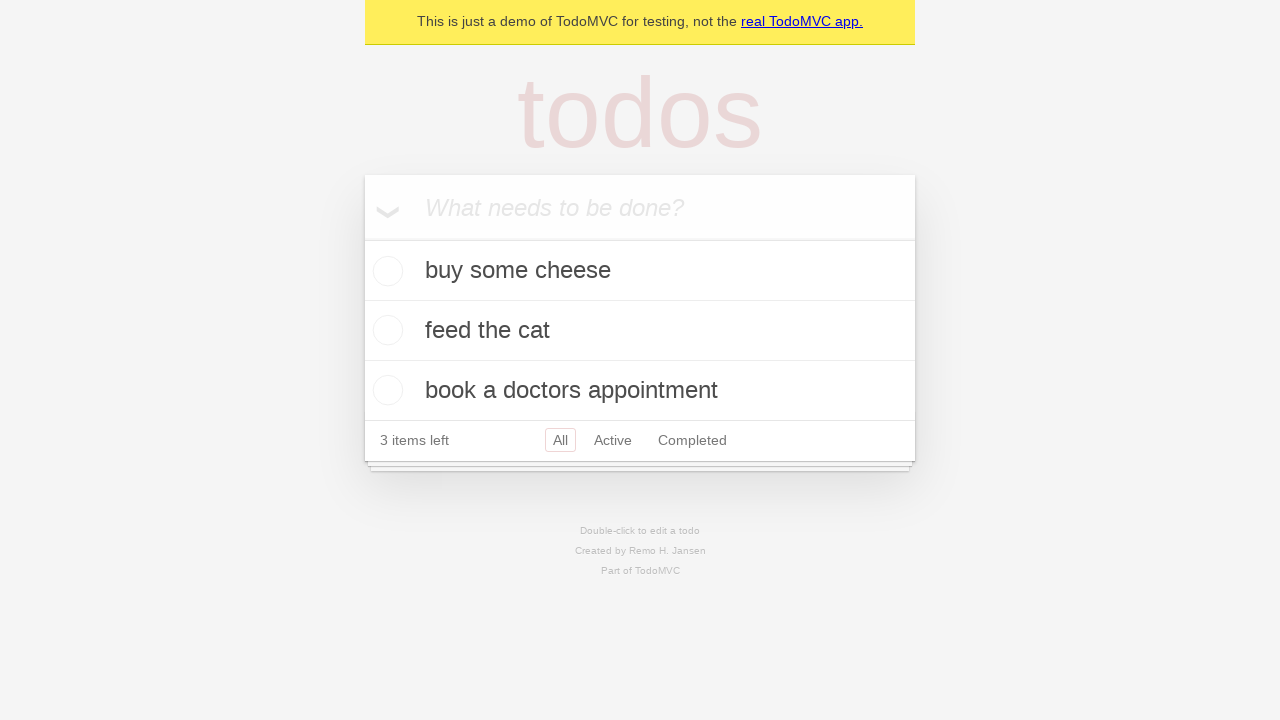

Double-clicked the second todo to enter edit mode at (640, 331) on internal:testid=[data-testid="todo-item"s] >> nth=1
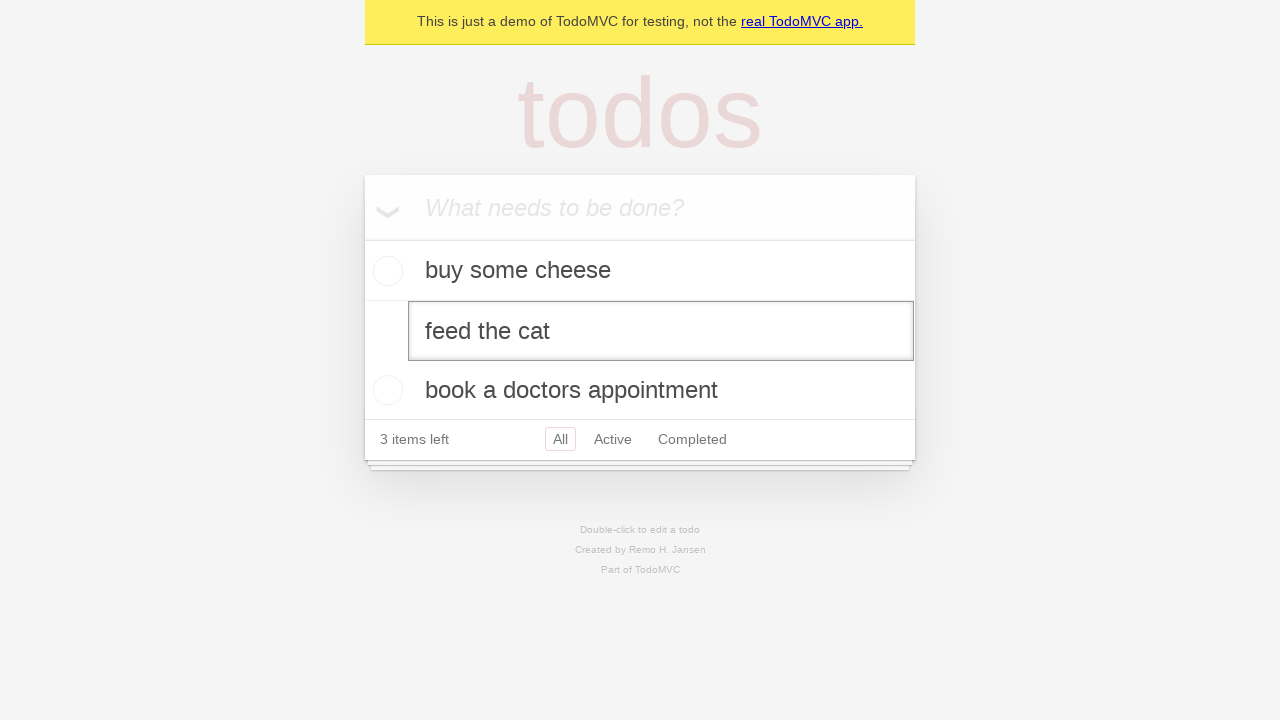

Filled edit textbox with text containing leading and trailing whitespace on internal:testid=[data-testid="todo-item"s] >> nth=1 >> internal:role=textbox[nam
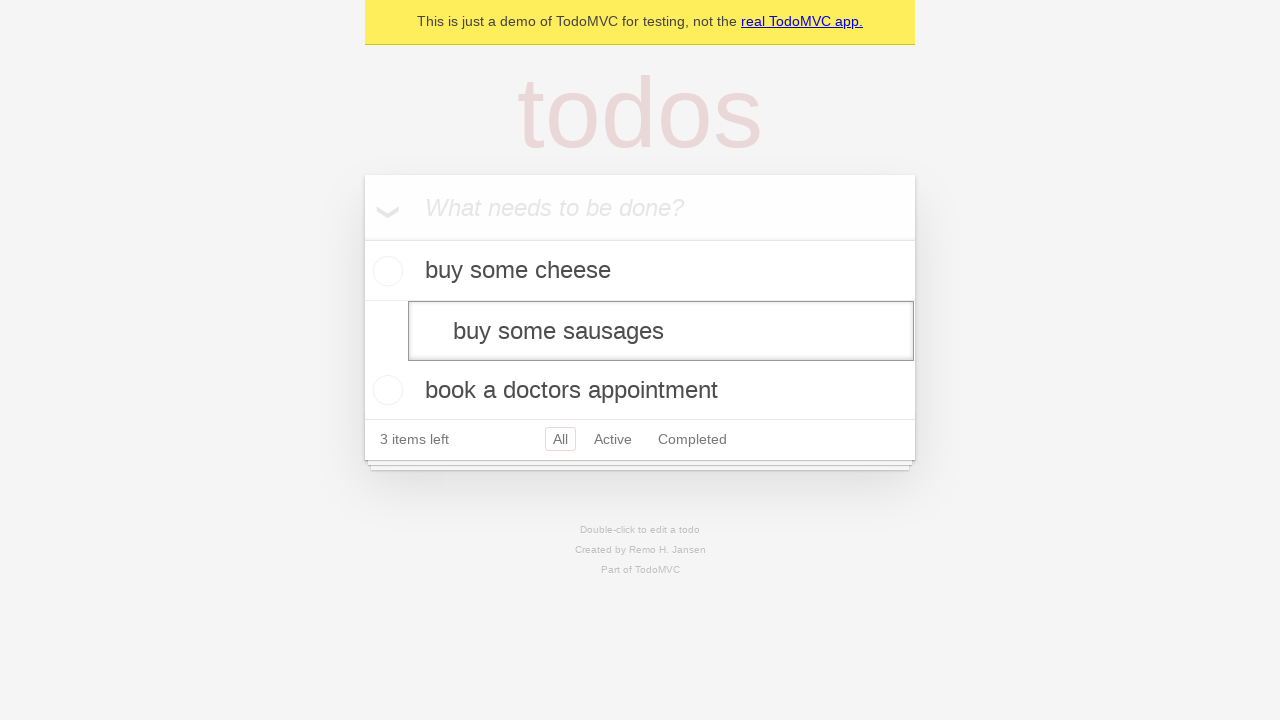

Pressed Enter to save the edited todo, expecting whitespace to be trimmed on internal:testid=[data-testid="todo-item"s] >> nth=1 >> internal:role=textbox[nam
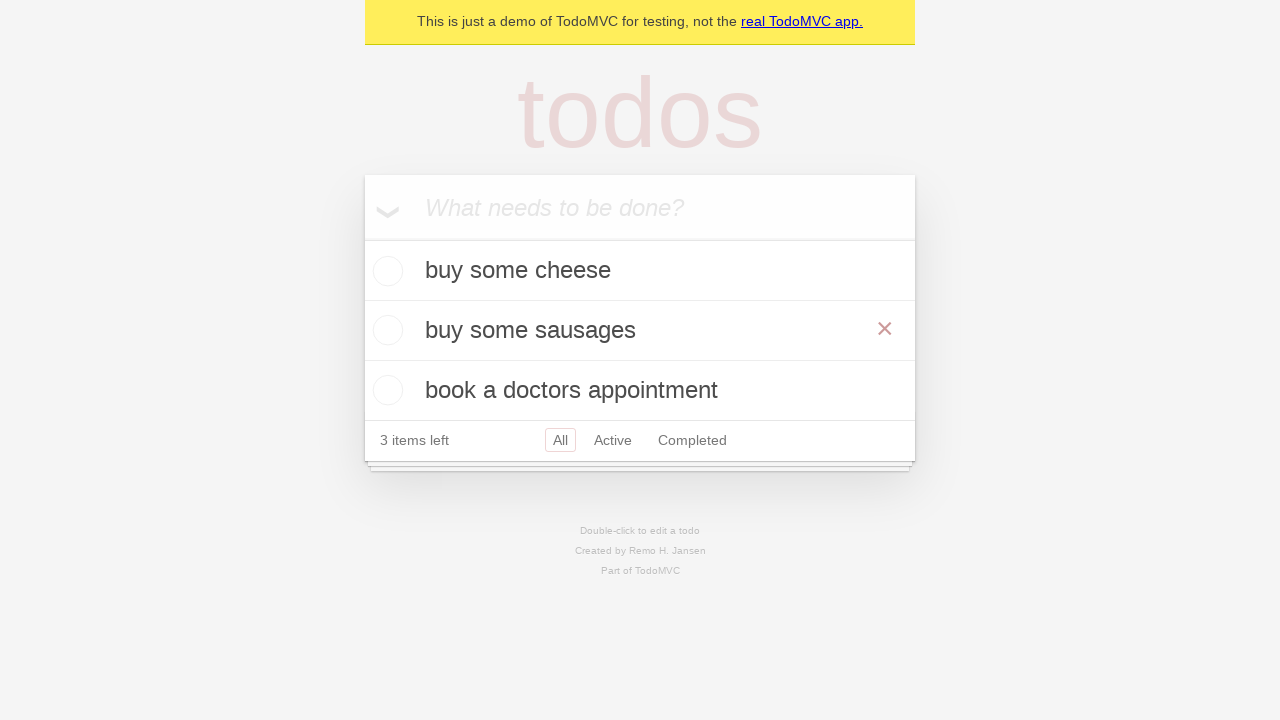

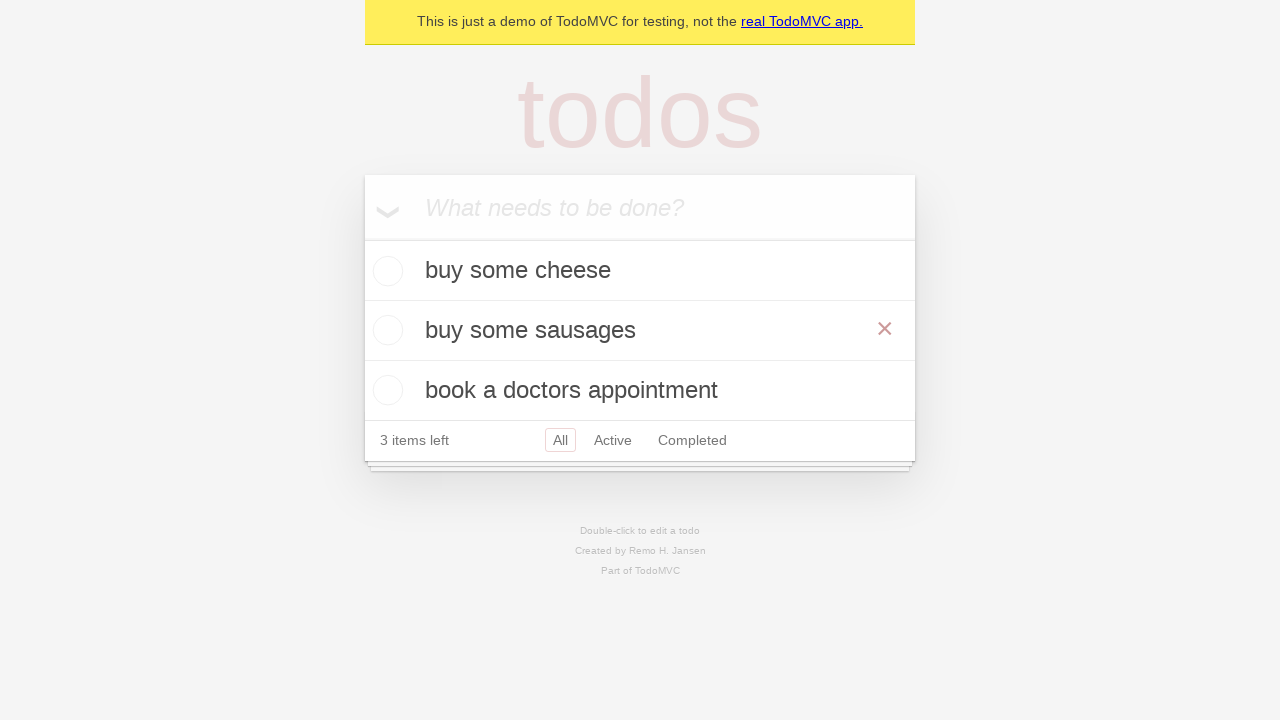